Tests hover functionality by moving mouse over a user image and verifying the "View profile" link becomes visible

Starting URL: https://the-internet.herokuapp.com/hovers

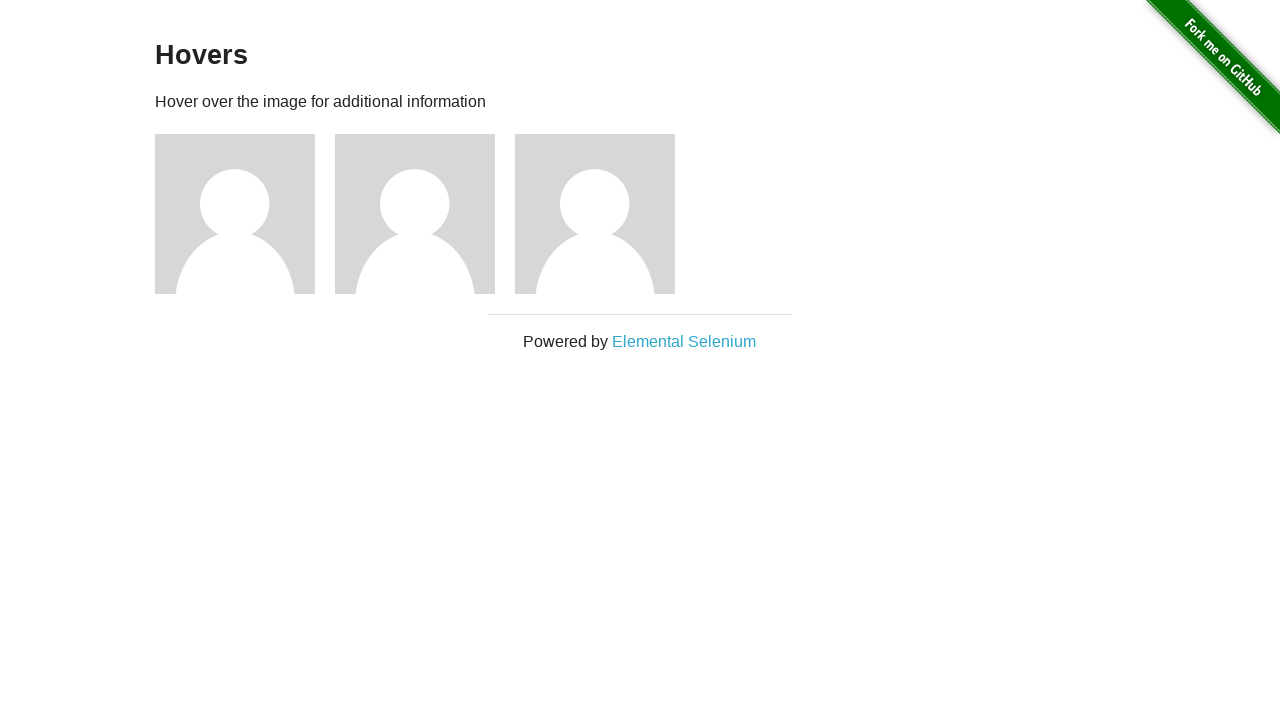

Hovered over the first user image at (245, 214) on .figure
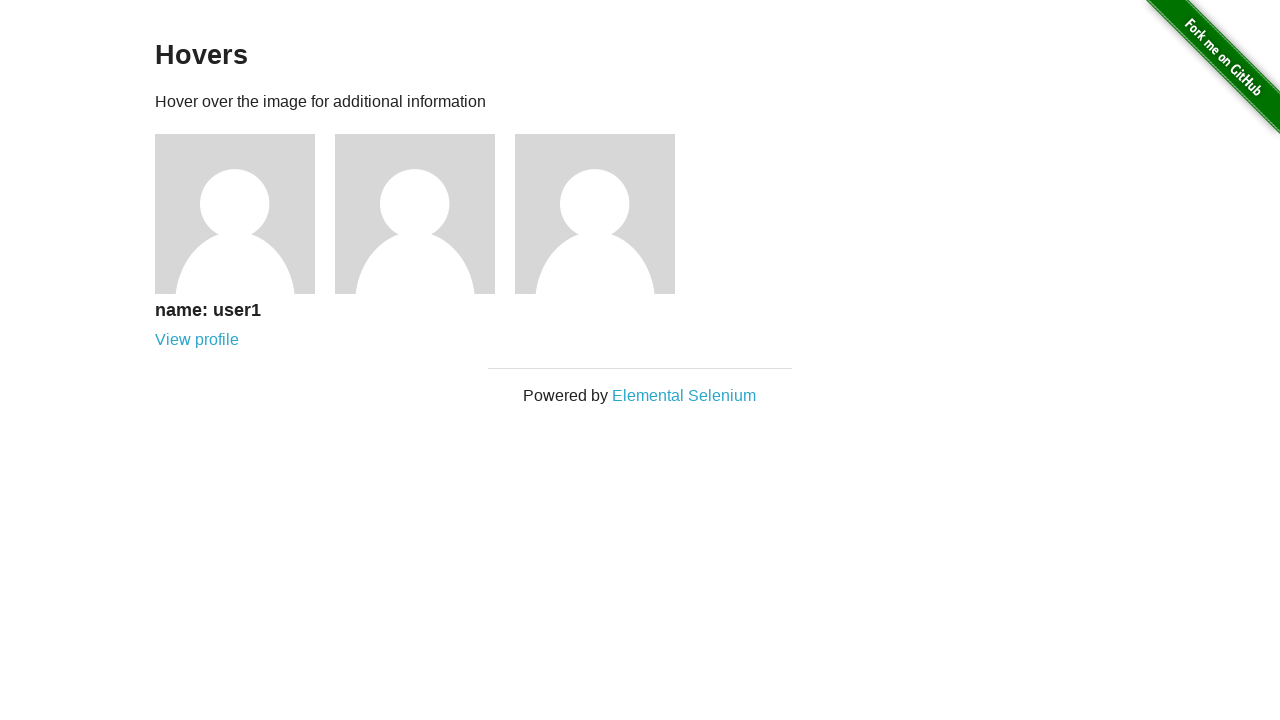

Verified 'View profile' link is visible after hover
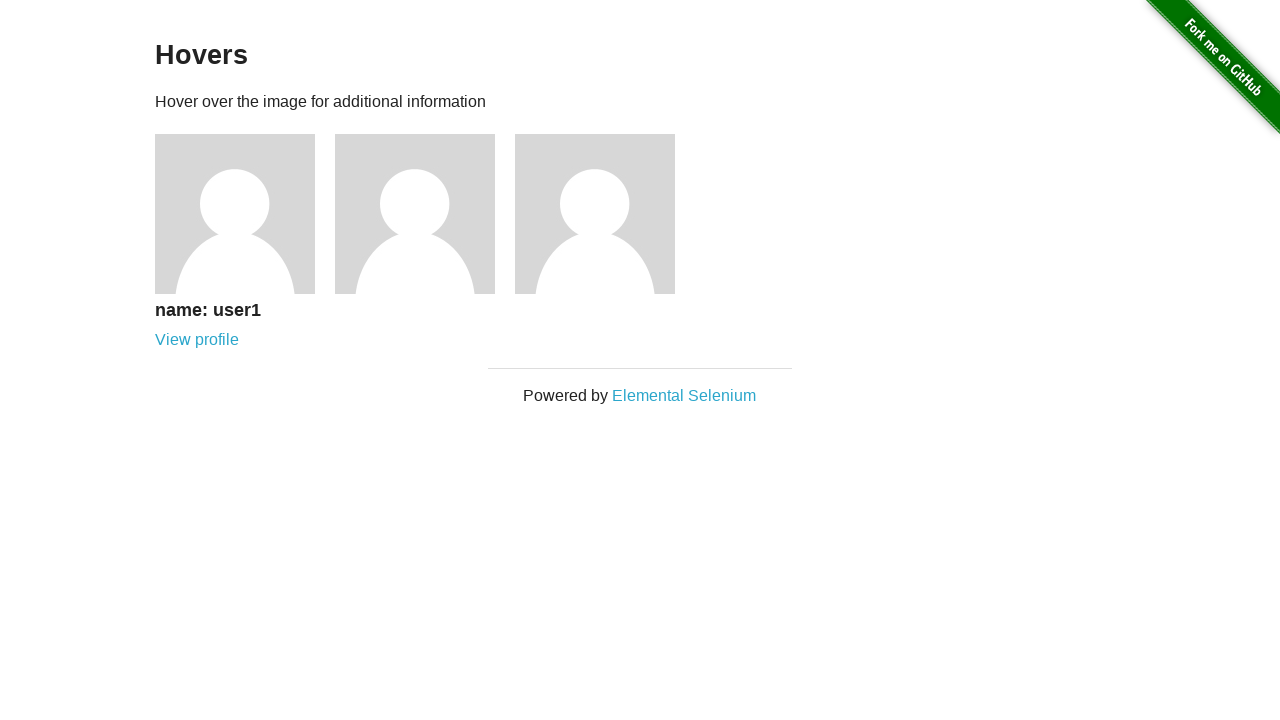

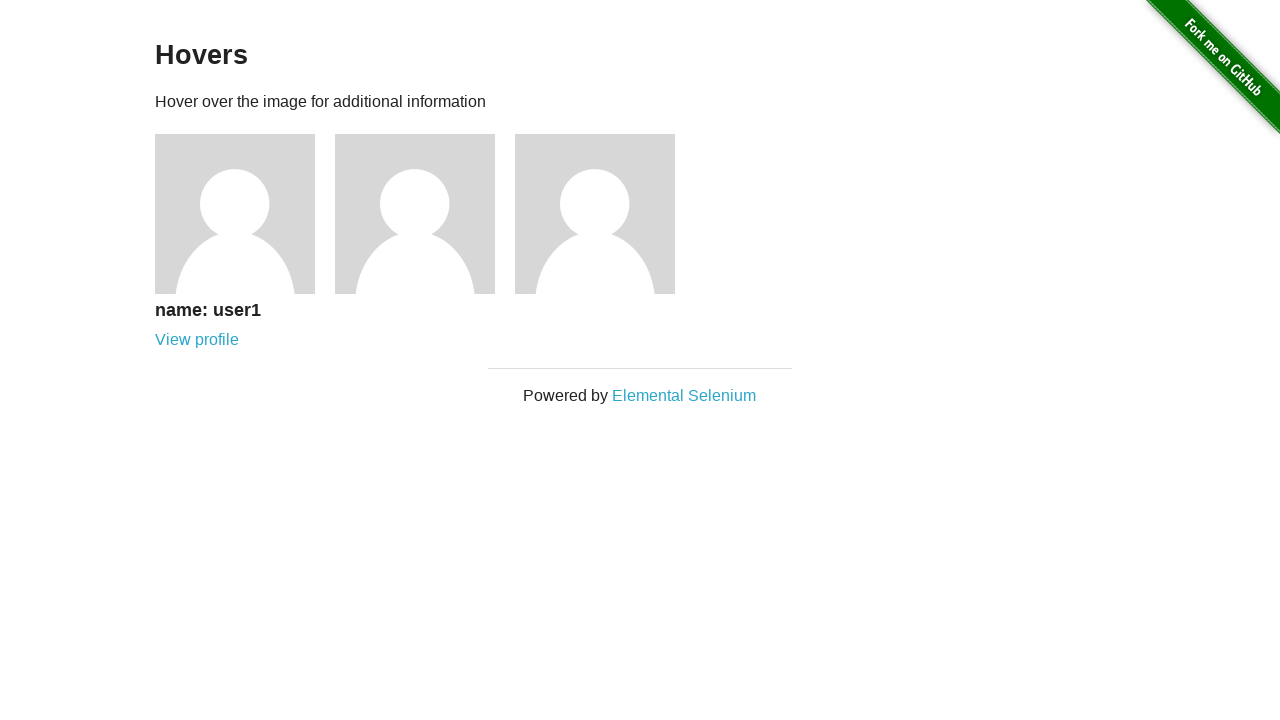